Tests dropdown selection functionality by reading two numbers from the page, calculating their sum, selecting that value from a dropdown list, and submitting the form.

Starting URL: http://suninjuly.github.io/selects1.html

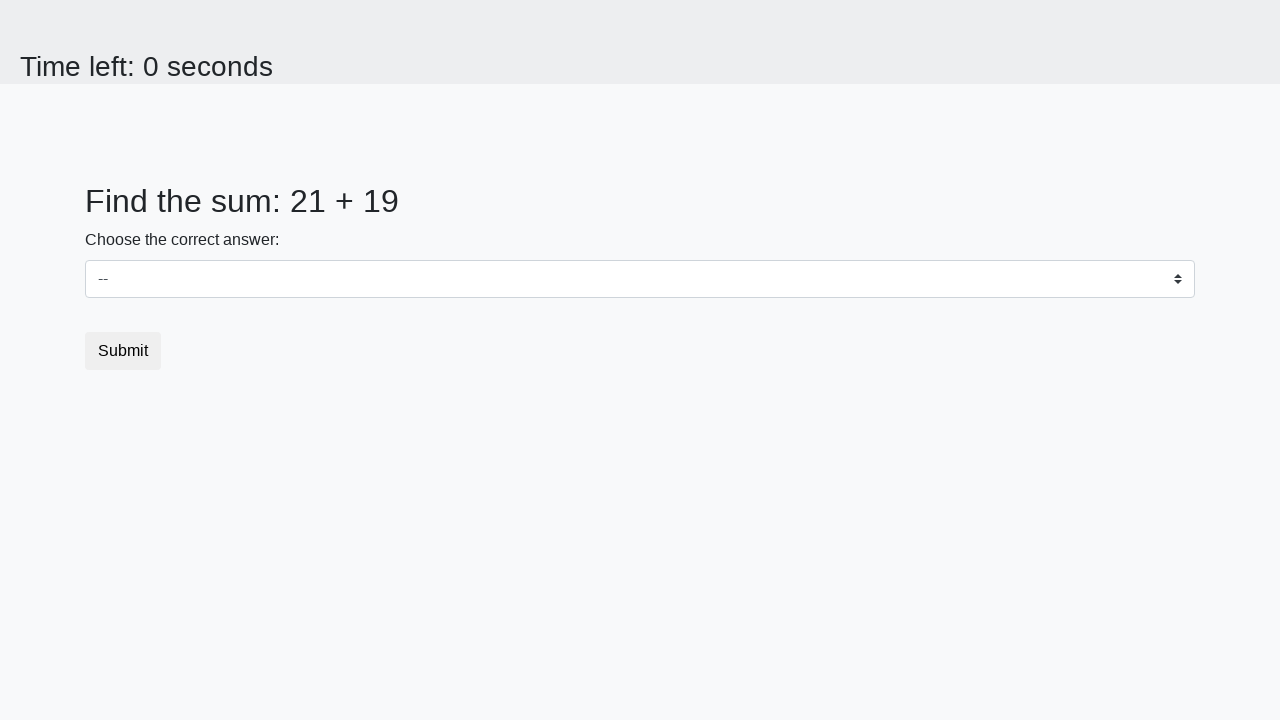

Read first number from #num1 element
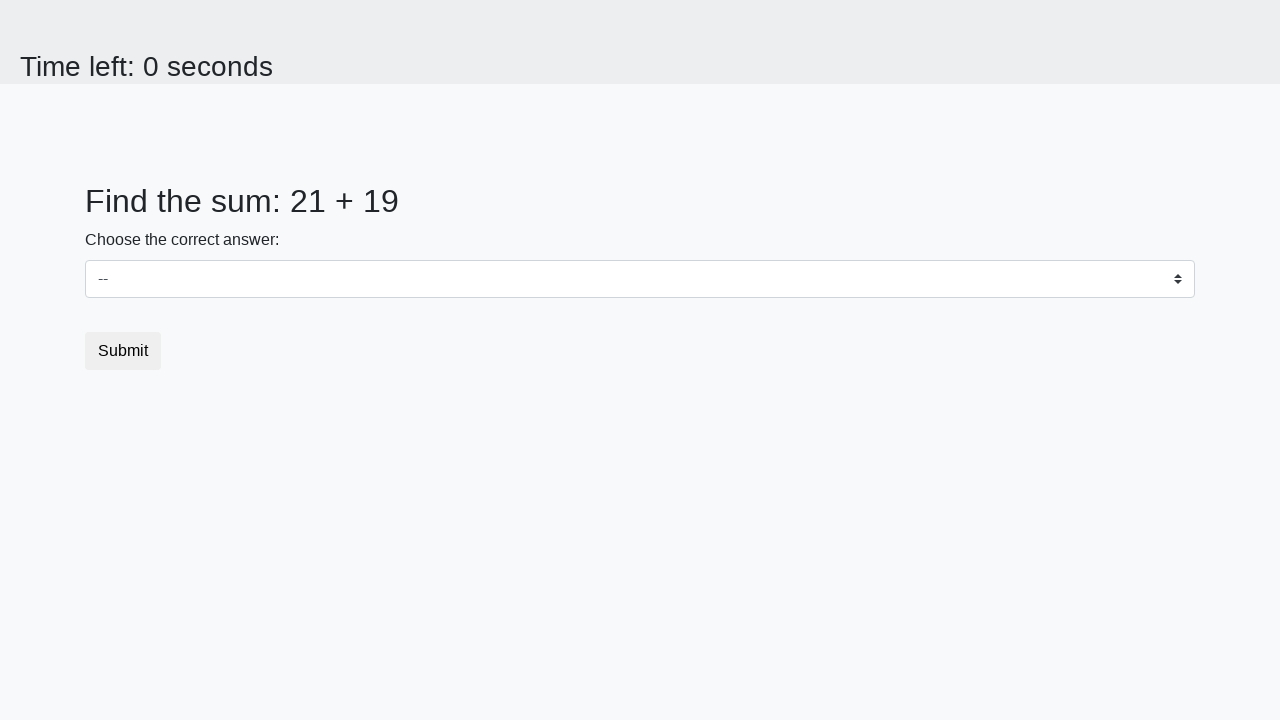

Read second number from #num2 element
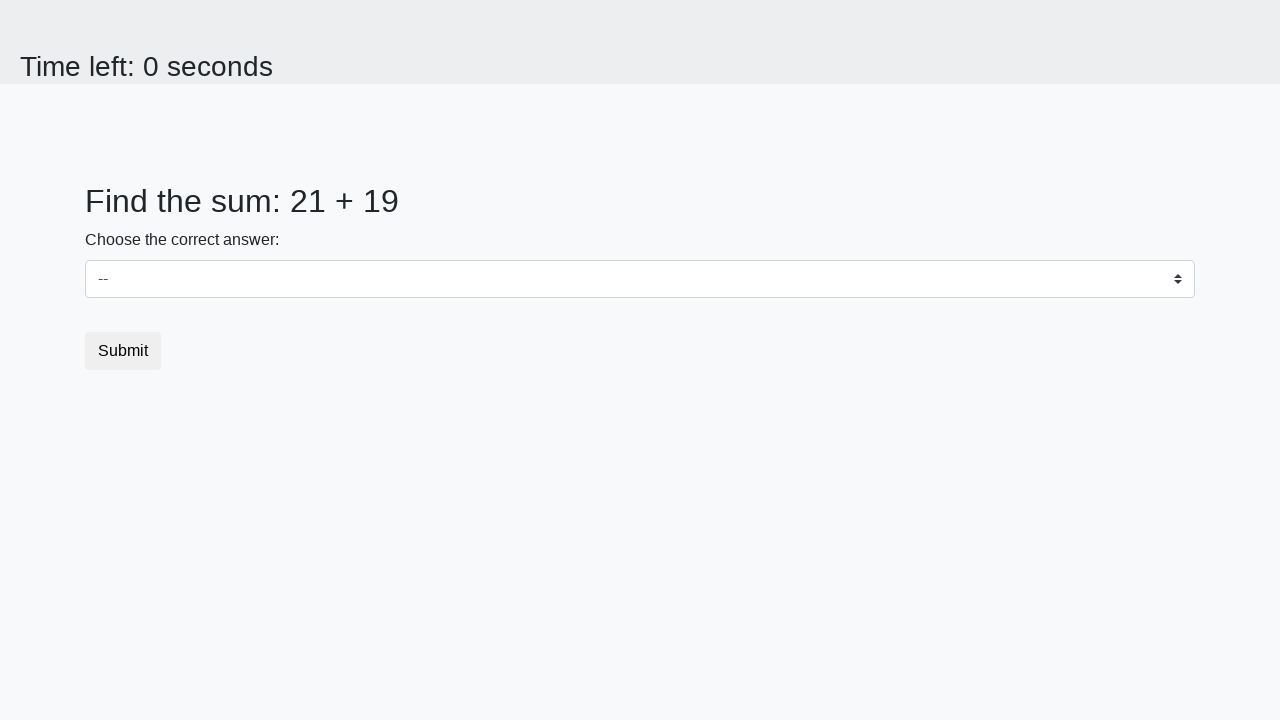

Calculated sum of 21 + 19 = 40
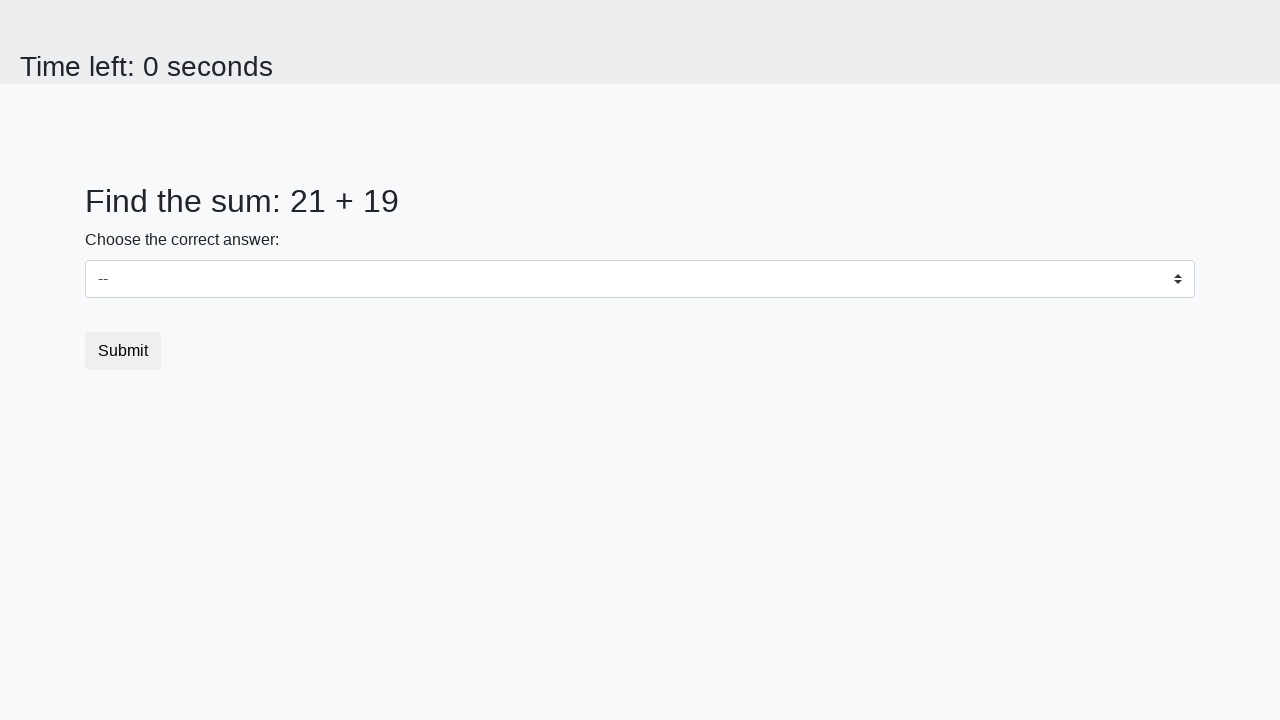

Selected value '40' from dropdown on select
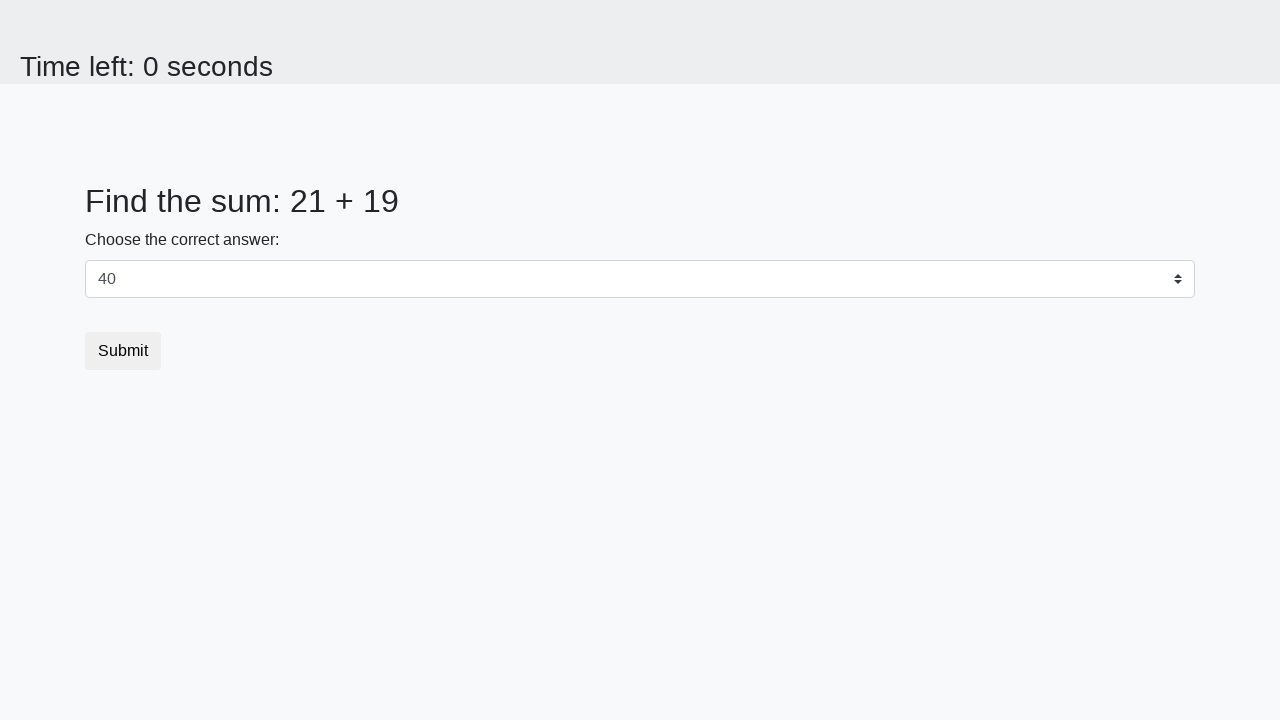

Clicked submit button at (123, 351) on .btn.btn-default
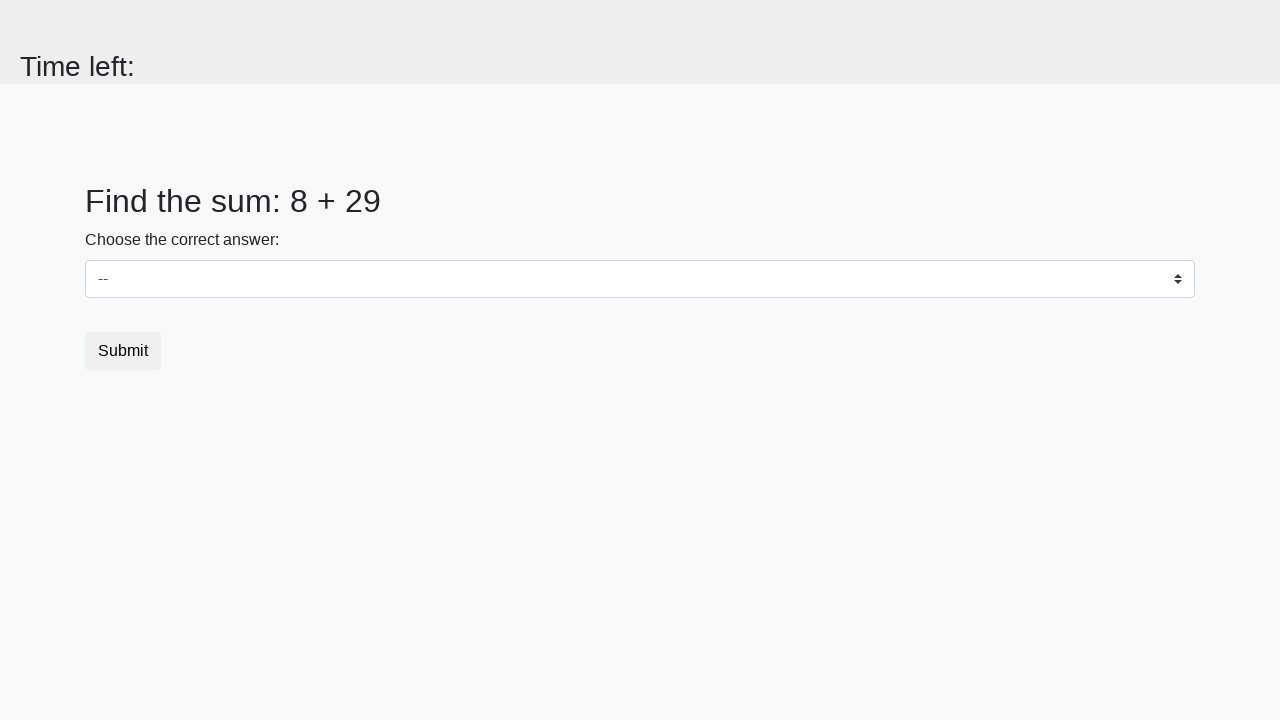

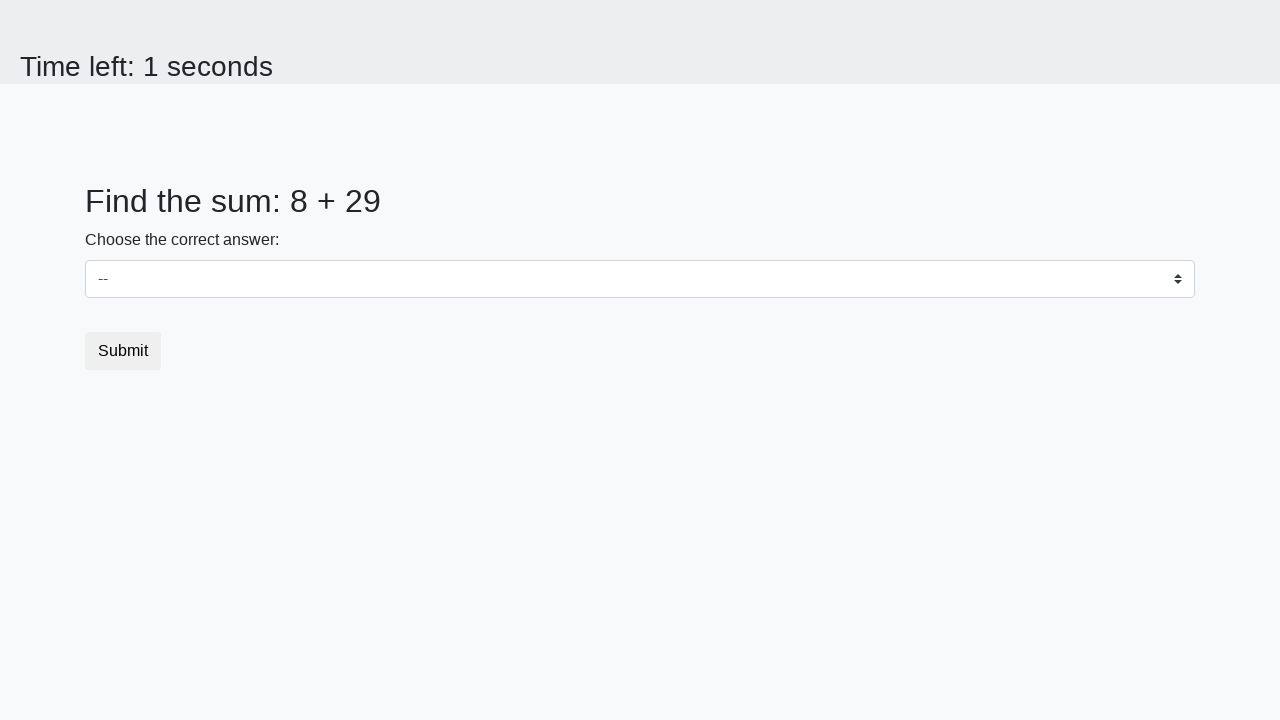